Tests that the back button works correctly with filter navigation by clicking through filters and going back

Starting URL: https://demo.playwright.dev/todomvc

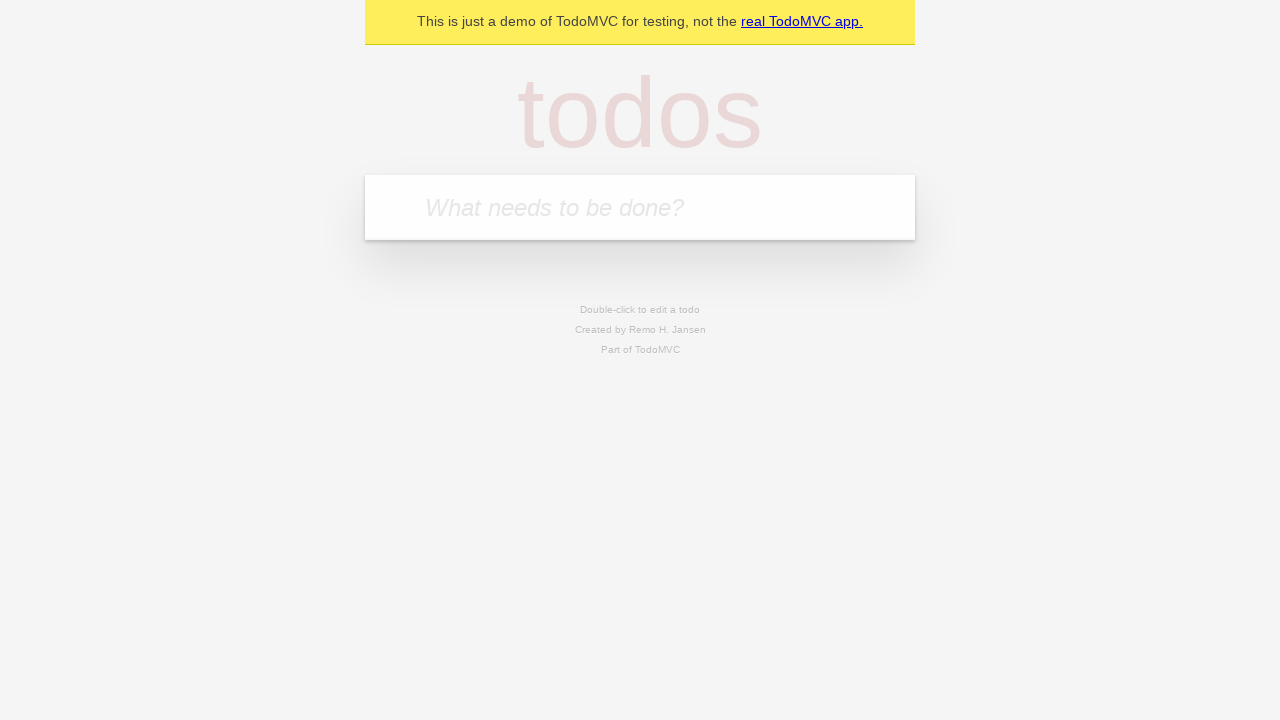

Filled todo input with 'buy some cheese' on internal:attr=[placeholder="What needs to be done?"i]
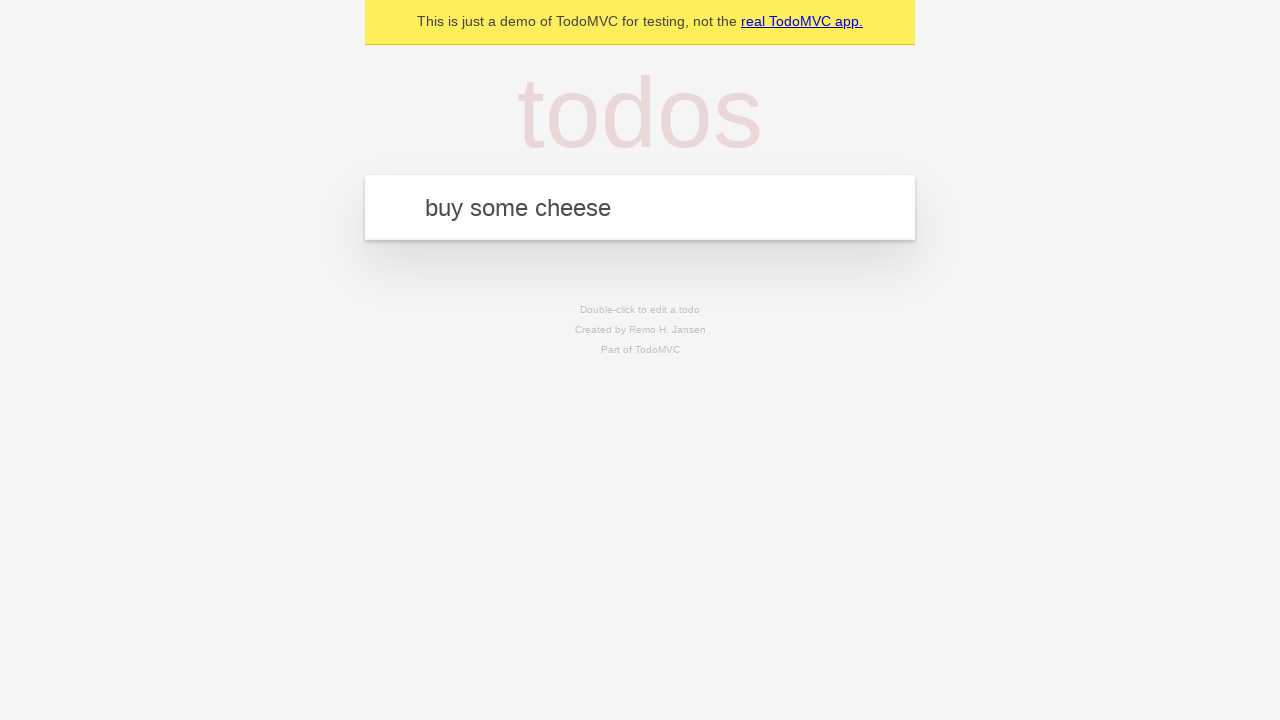

Pressed Enter to create first todo on internal:attr=[placeholder="What needs to be done?"i]
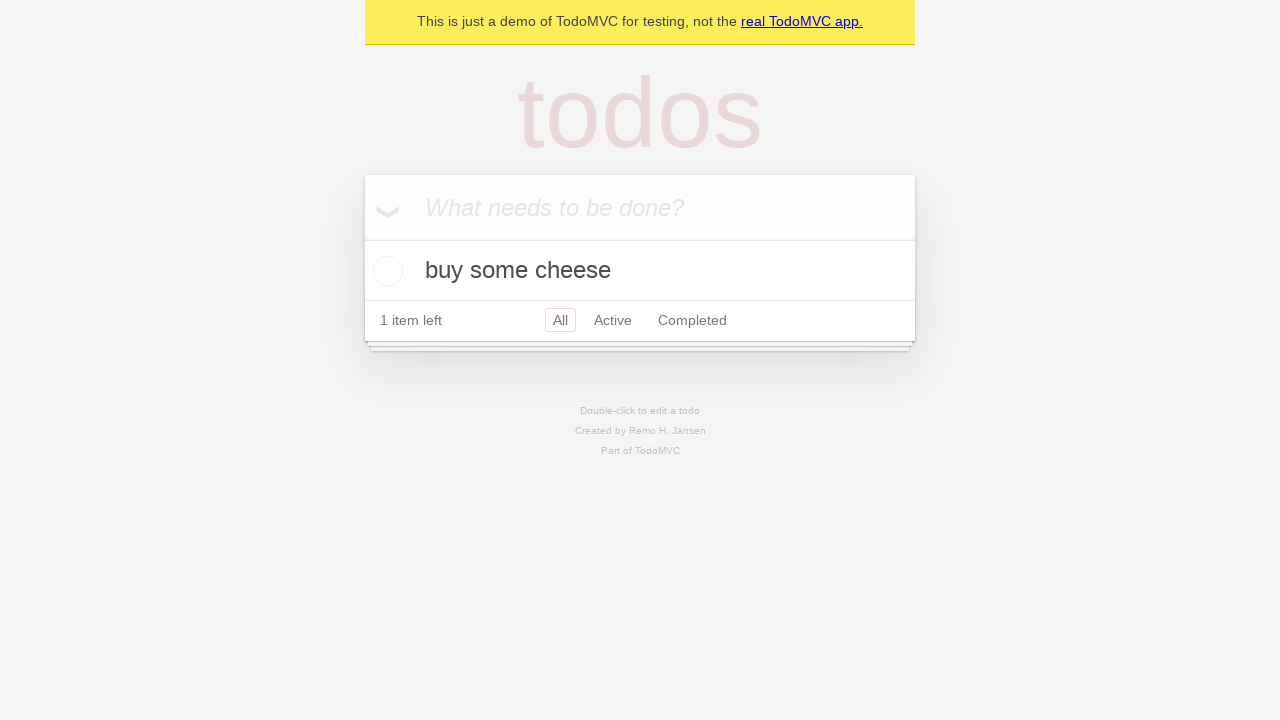

Filled todo input with 'feed the cat' on internal:attr=[placeholder="What needs to be done?"i]
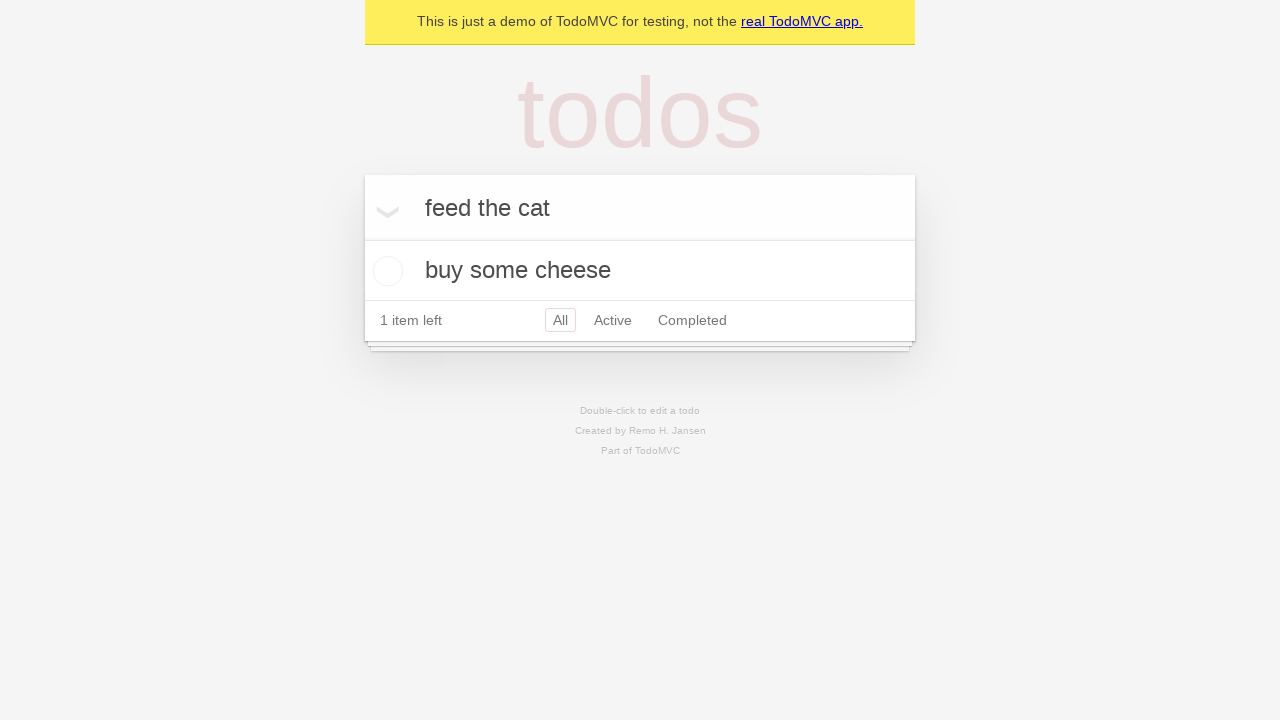

Pressed Enter to create second todo on internal:attr=[placeholder="What needs to be done?"i]
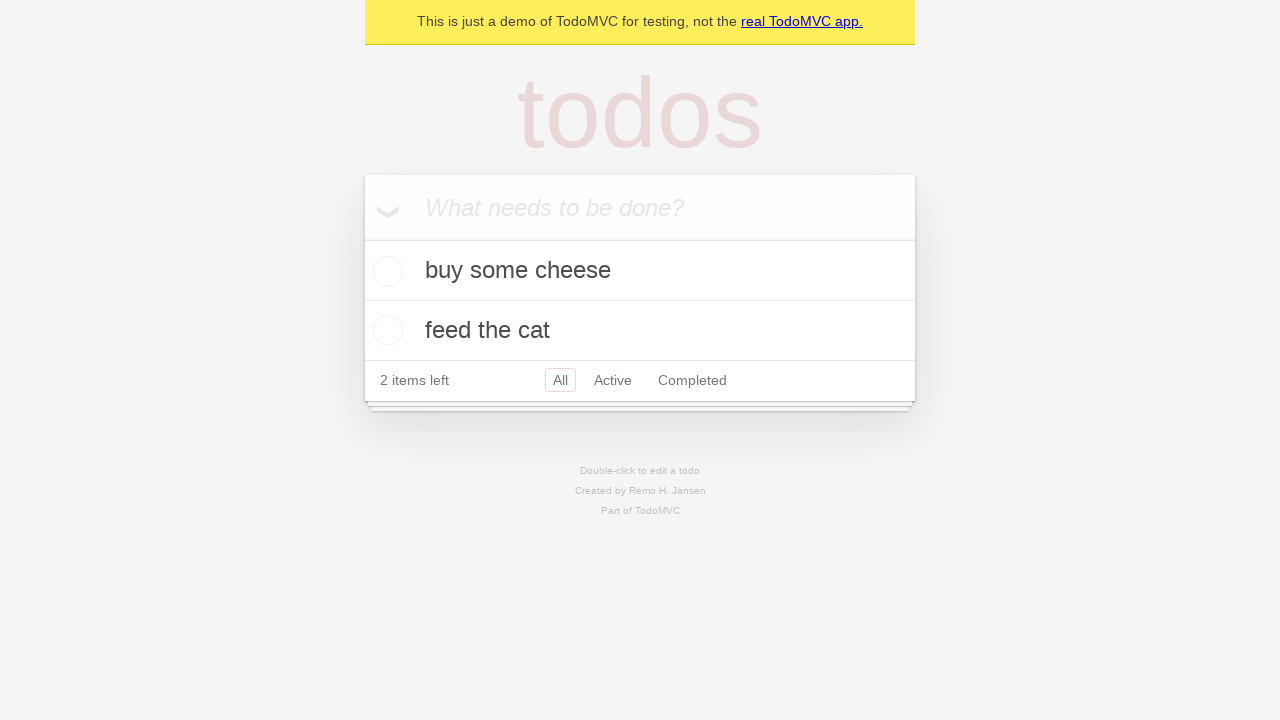

Filled todo input with 'book a doctors appointment' on internal:attr=[placeholder="What needs to be done?"i]
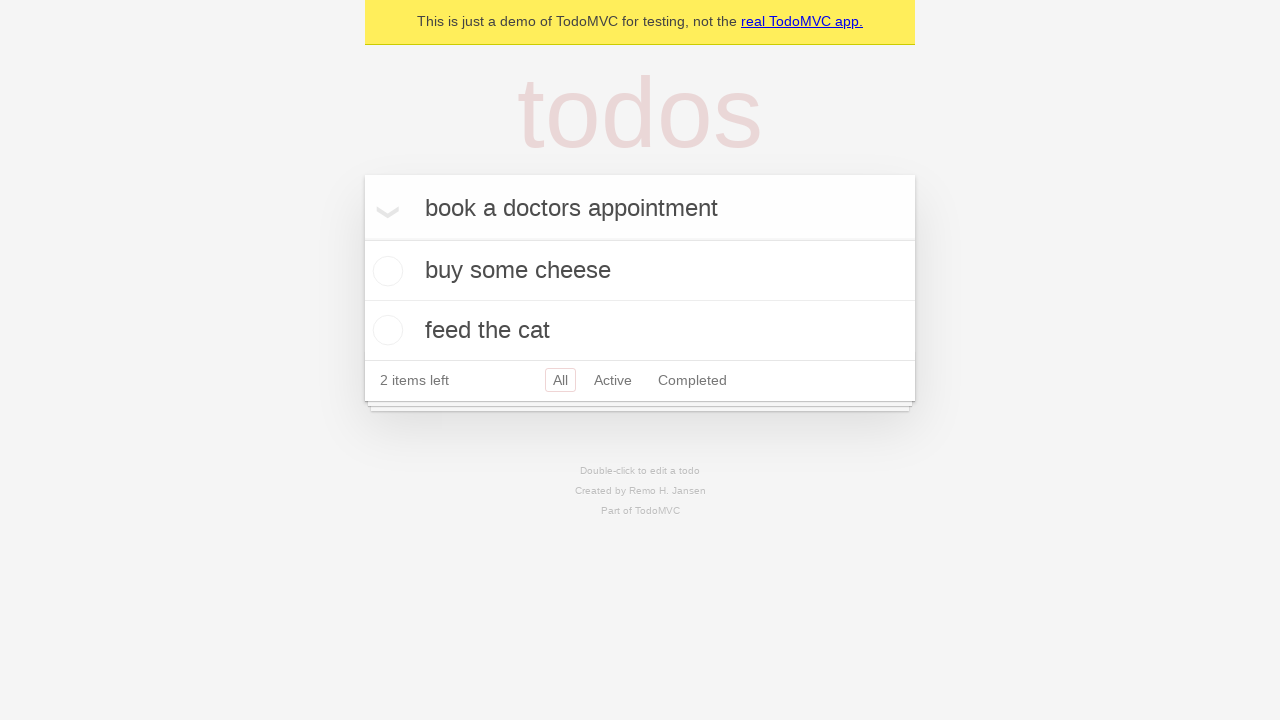

Pressed Enter to create third todo on internal:attr=[placeholder="What needs to be done?"i]
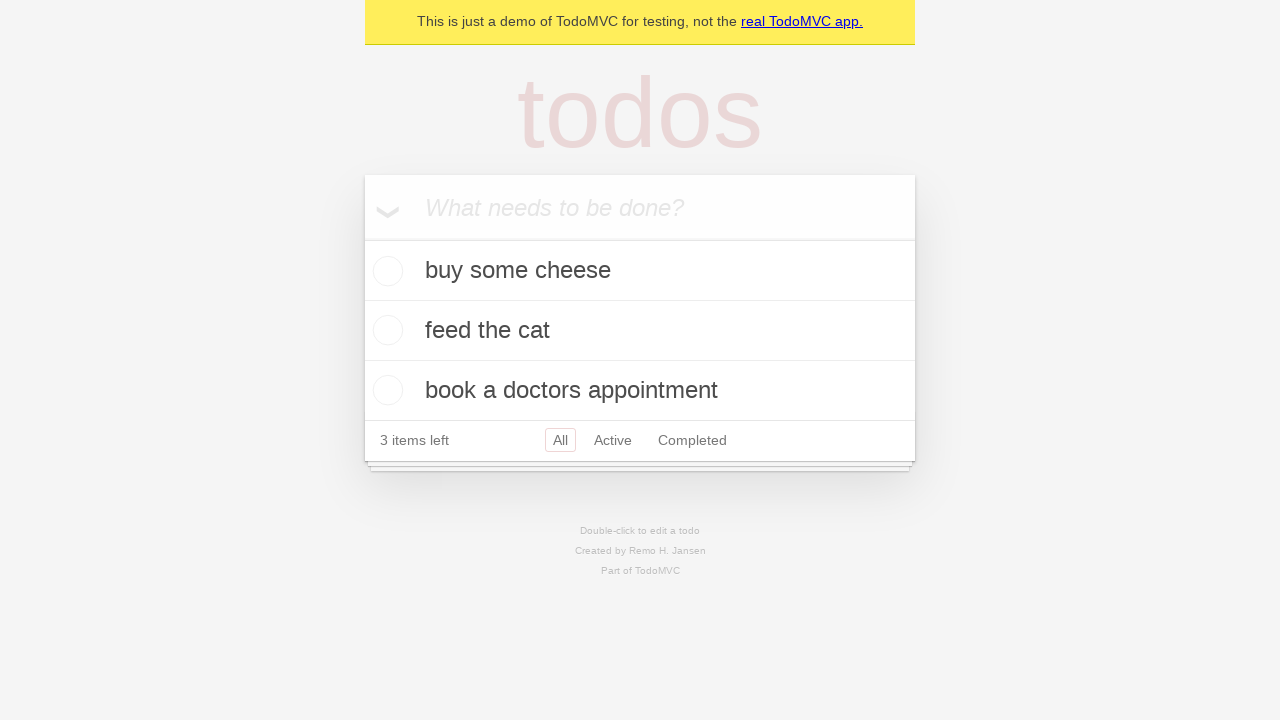

Waited for all three todo items to load
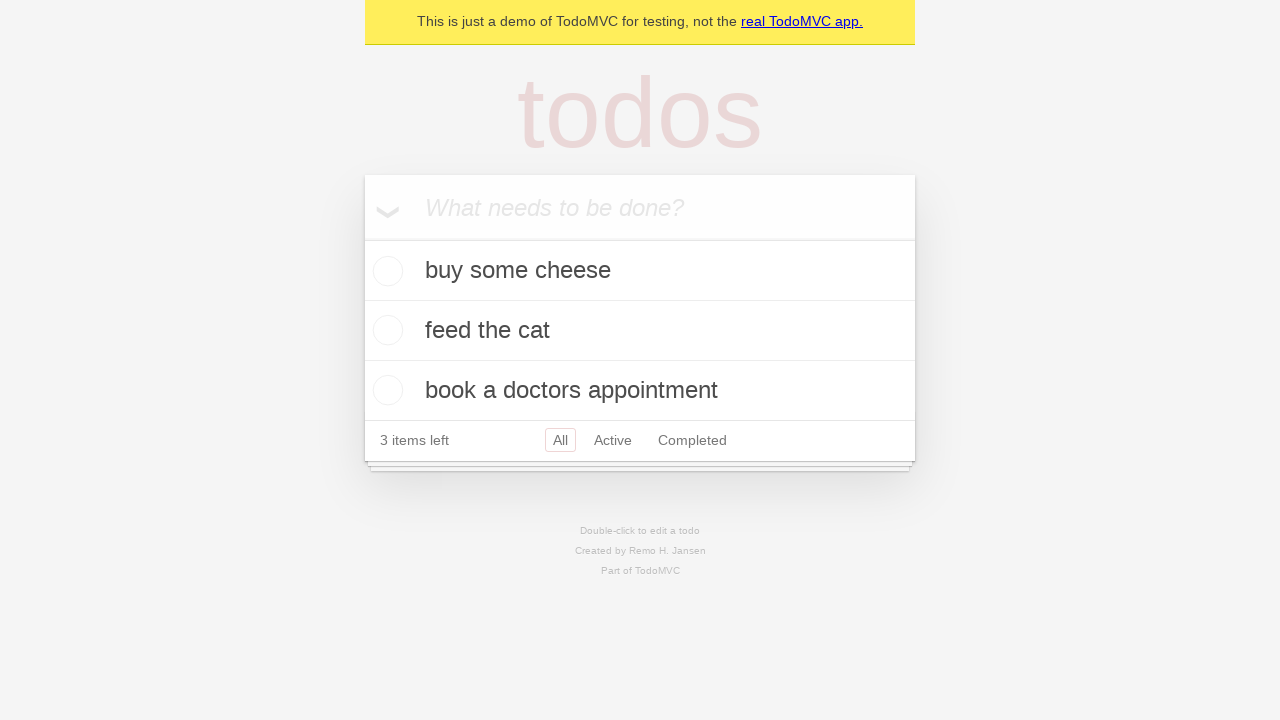

Checked the second todo item at (385, 330) on internal:testid=[data-testid="todo-item"s] >> nth=1 >> internal:role=checkbox
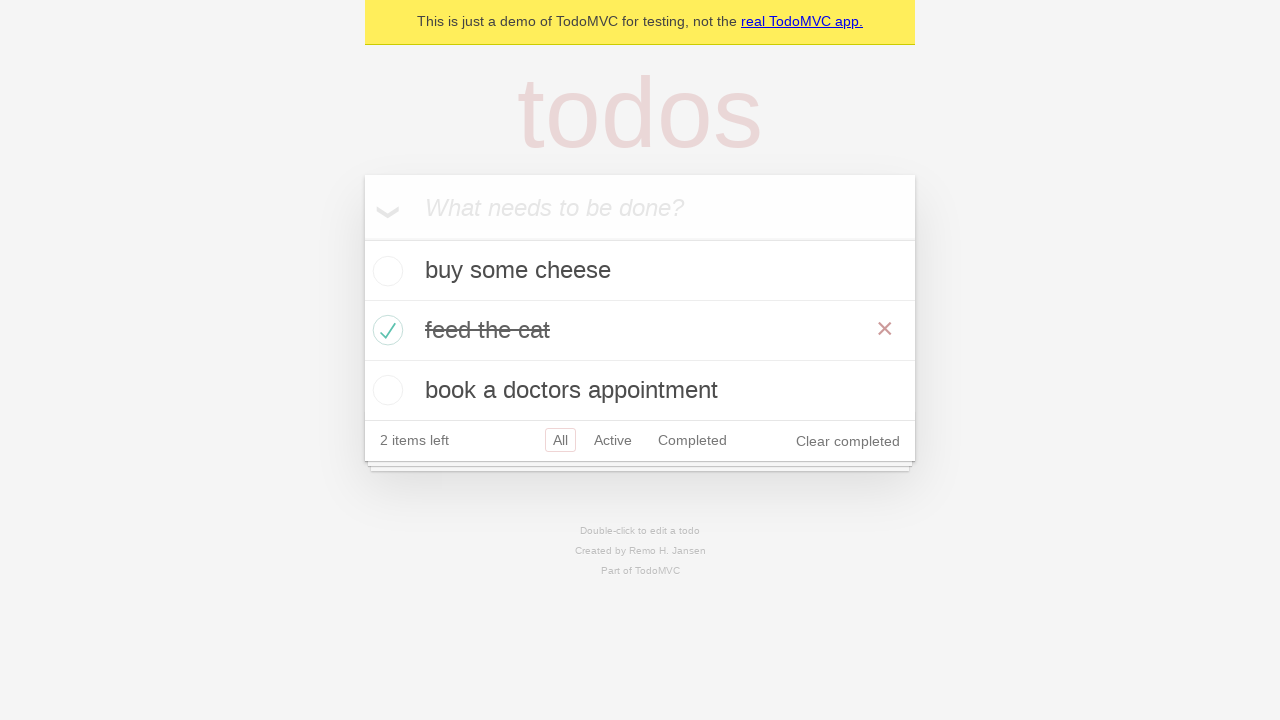

Clicked 'All' filter to show all todos at (560, 440) on internal:role=link[name="All"i]
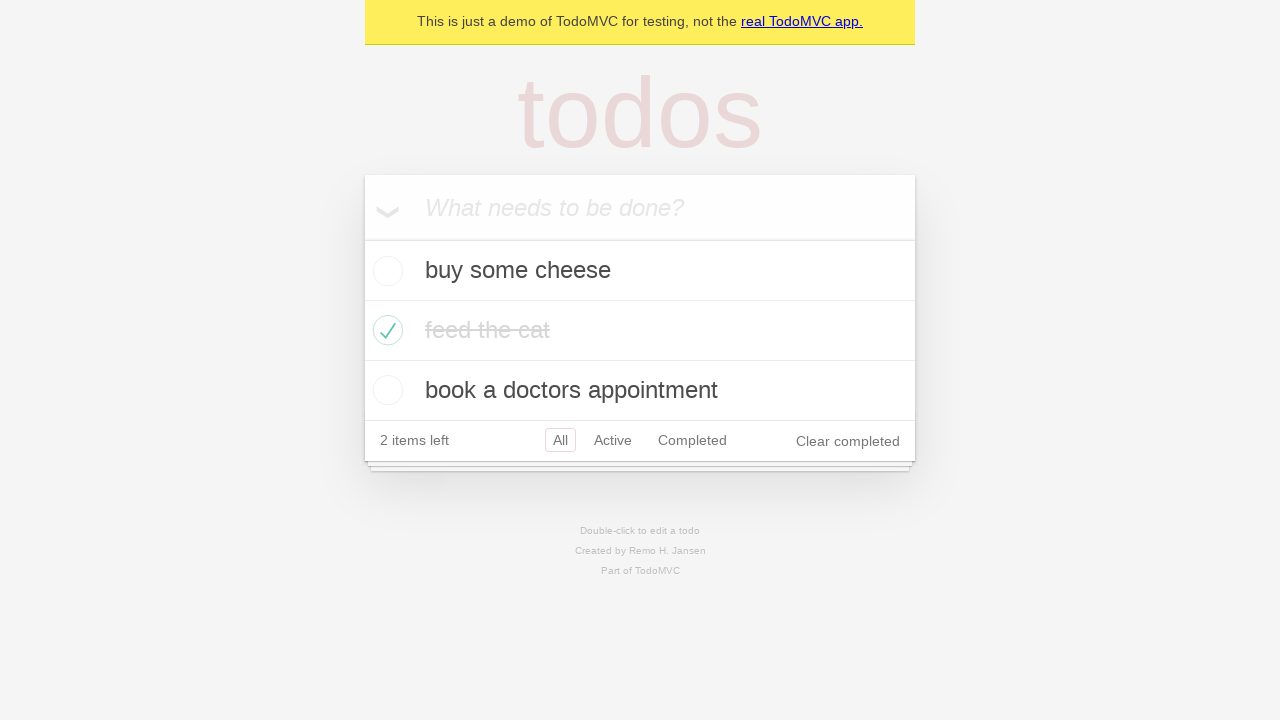

Clicked 'Active' filter to show active todos at (613, 440) on internal:role=link[name="Active"i]
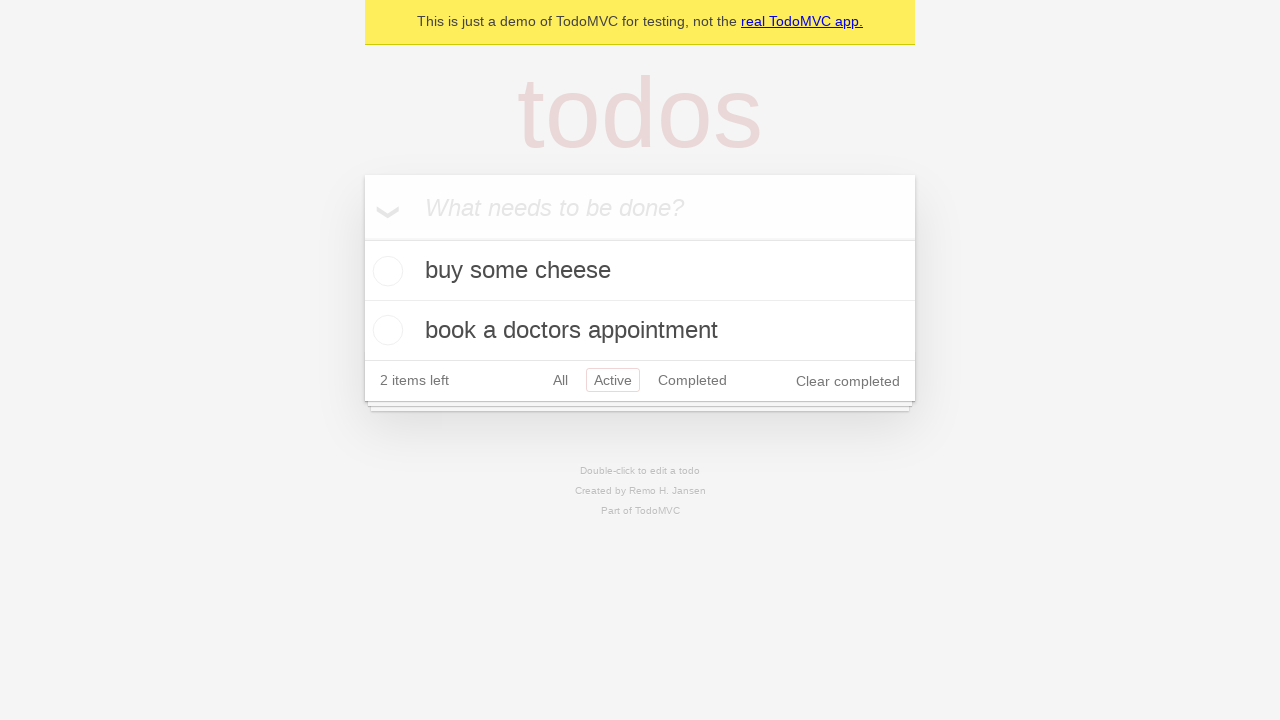

Clicked 'Completed' filter to show completed todos at (692, 380) on internal:role=link[name="Completed"i]
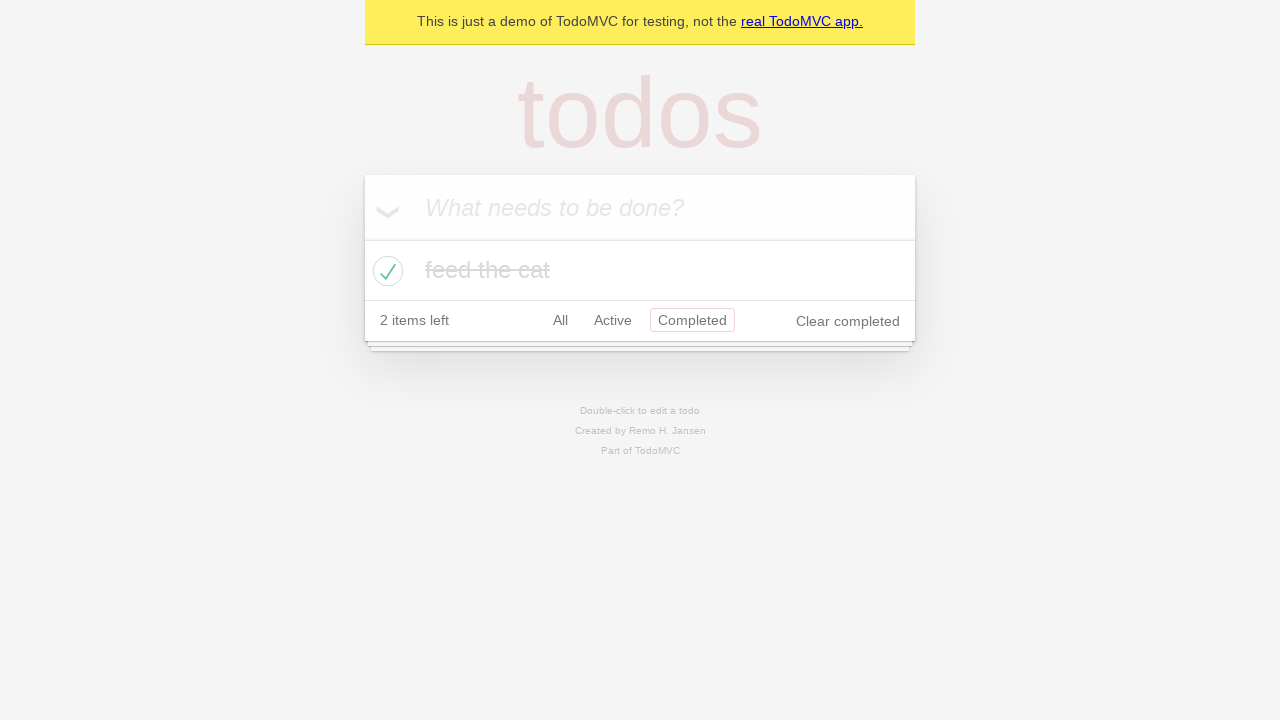

Navigated back from Completed filter
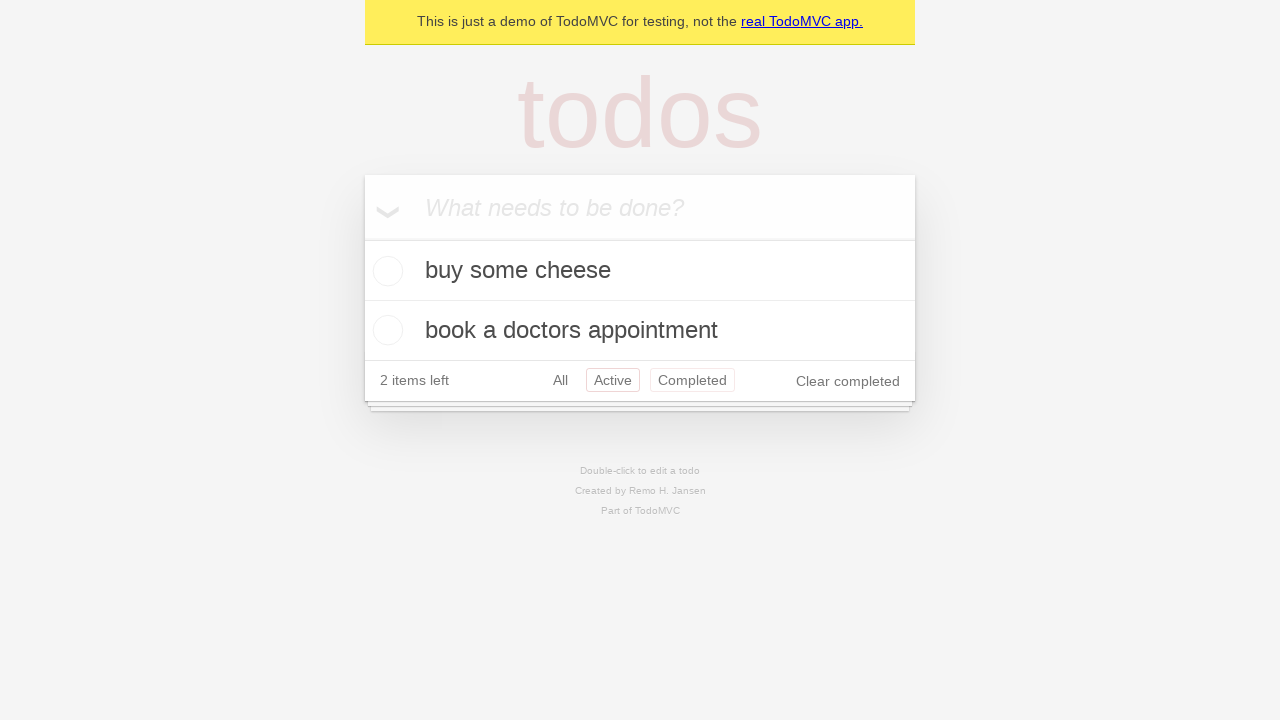

Navigated back from Active filter to All filter
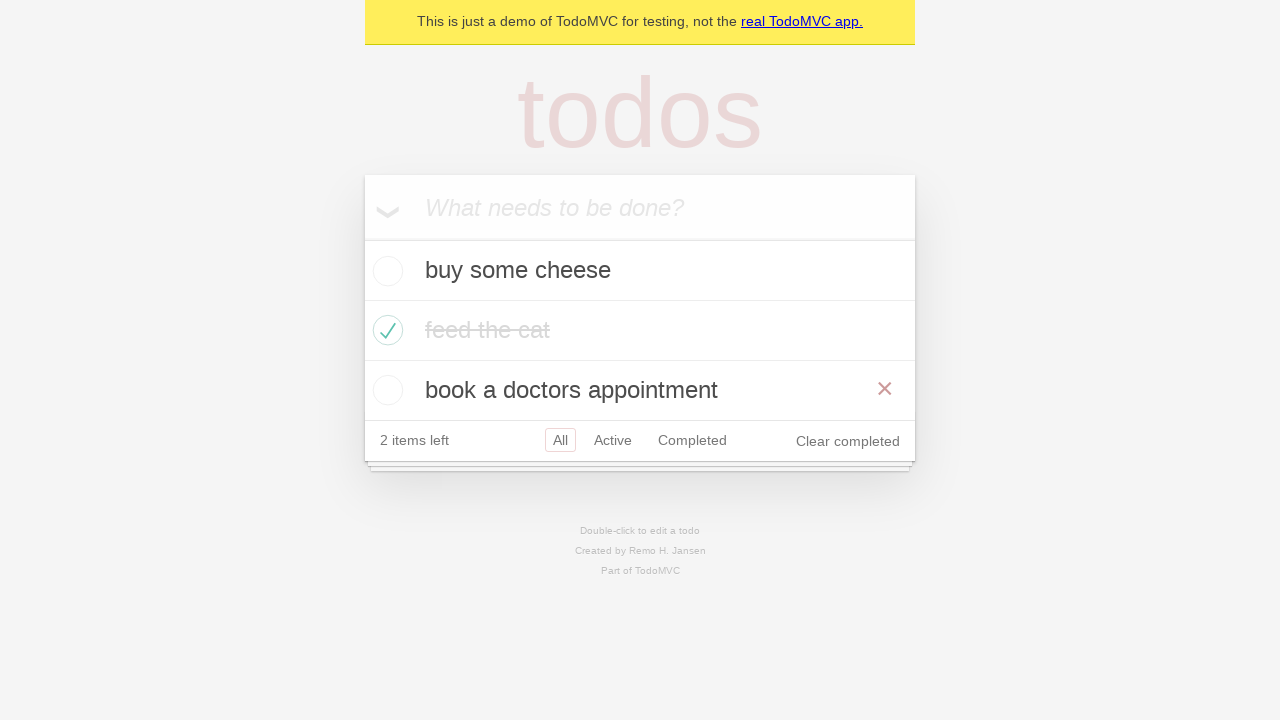

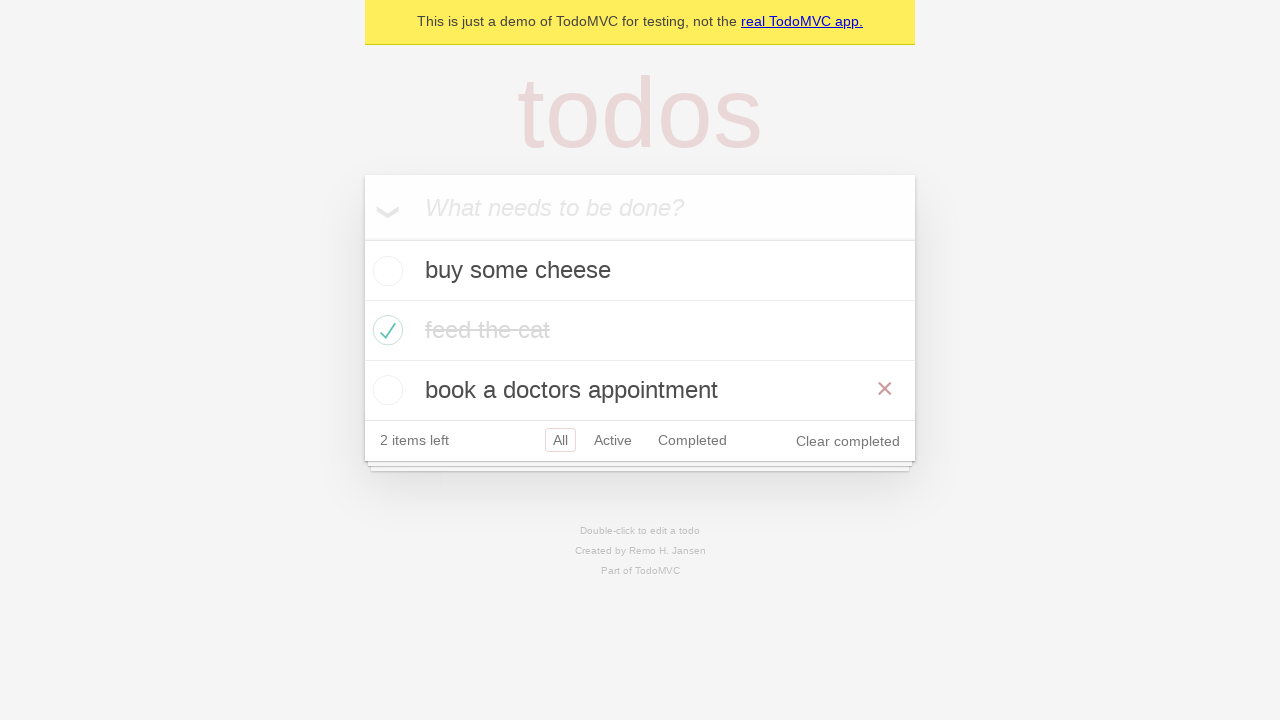